Navigates to KFC India's online ordering website and verifies the page loads successfully.

Starting URL: https://online.kfc.co.in/

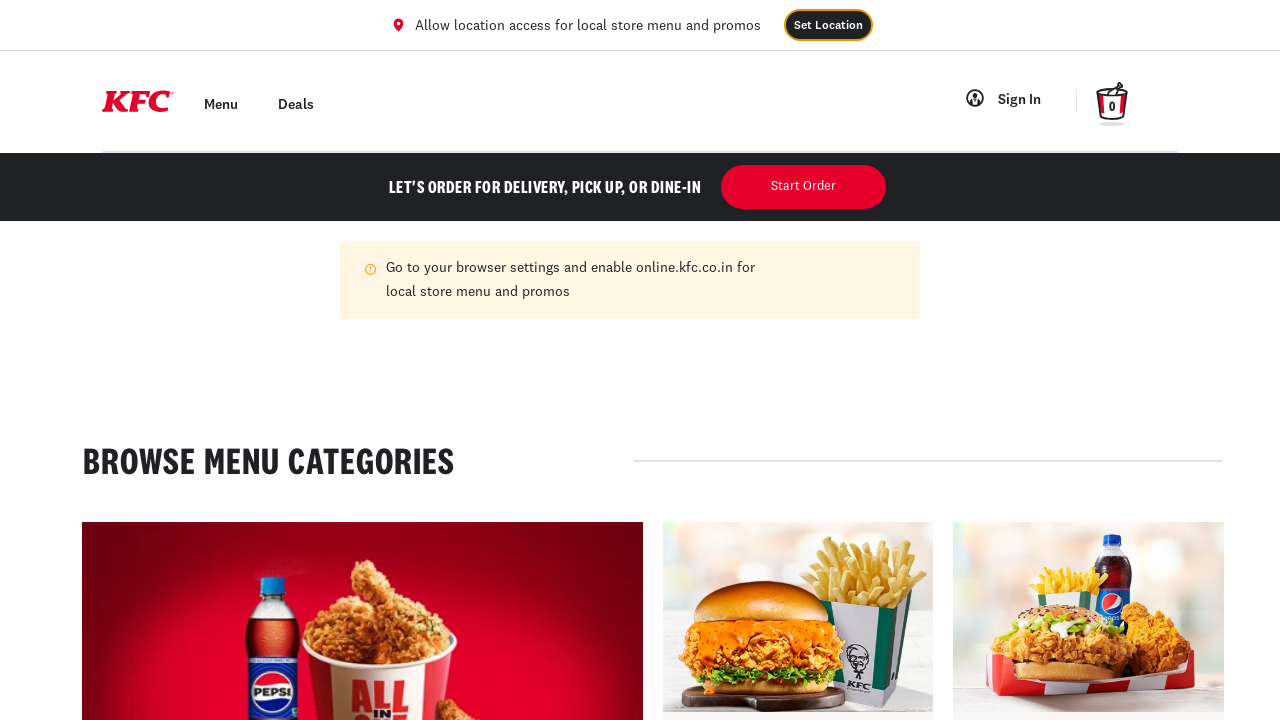

Waited for KFC India online ordering page to fully load (DOM content loaded)
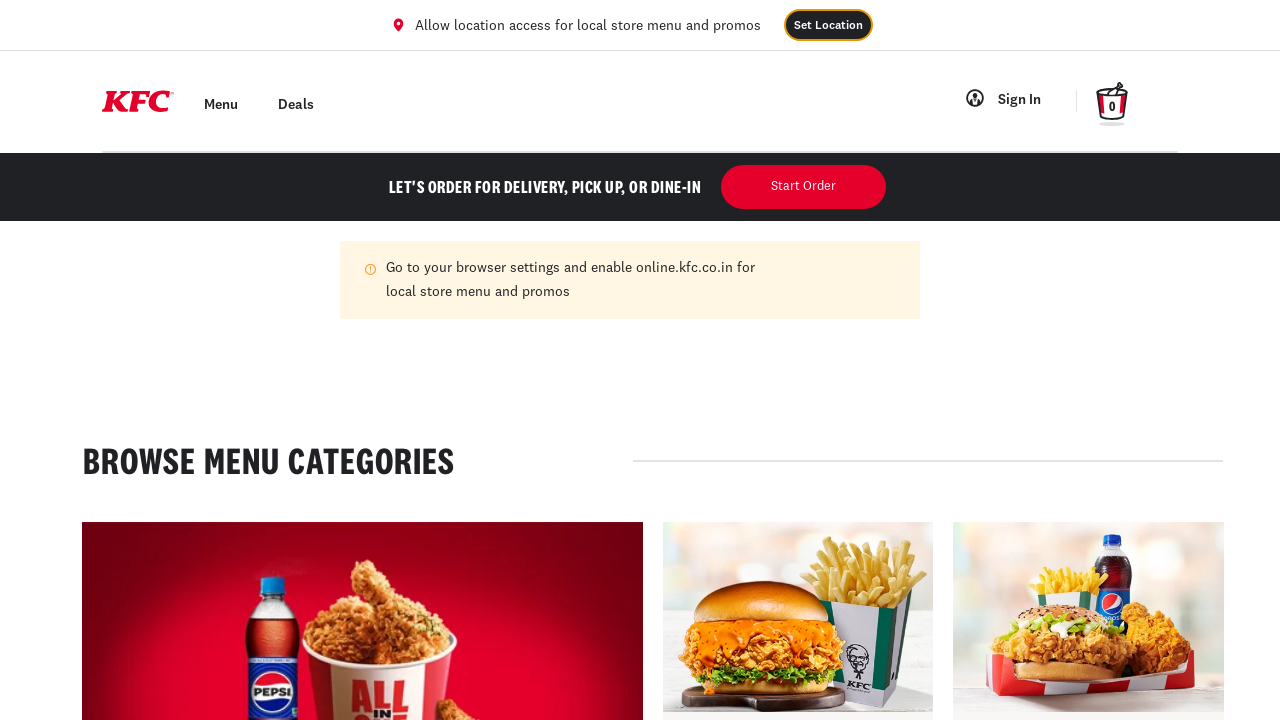

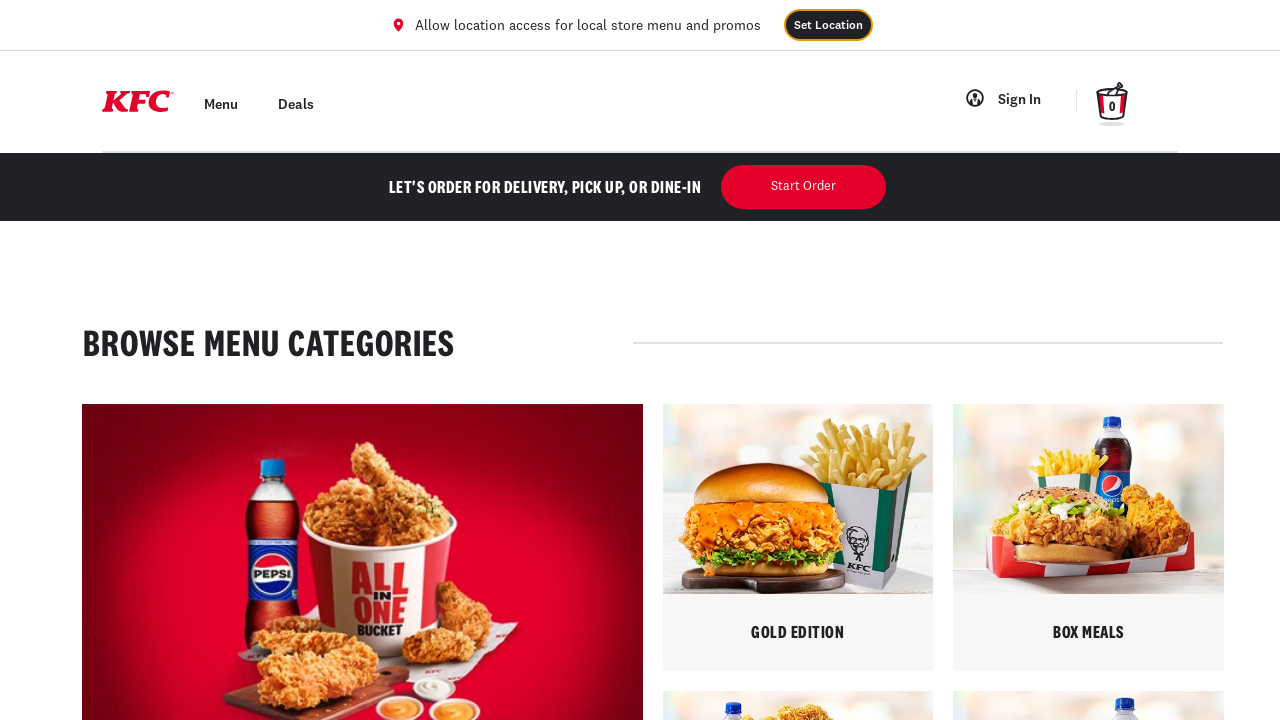